Tests interaction with a readonly text input field by clicking on it

Starting URL: https://www.selenium.dev/selenium/web/web-form.html

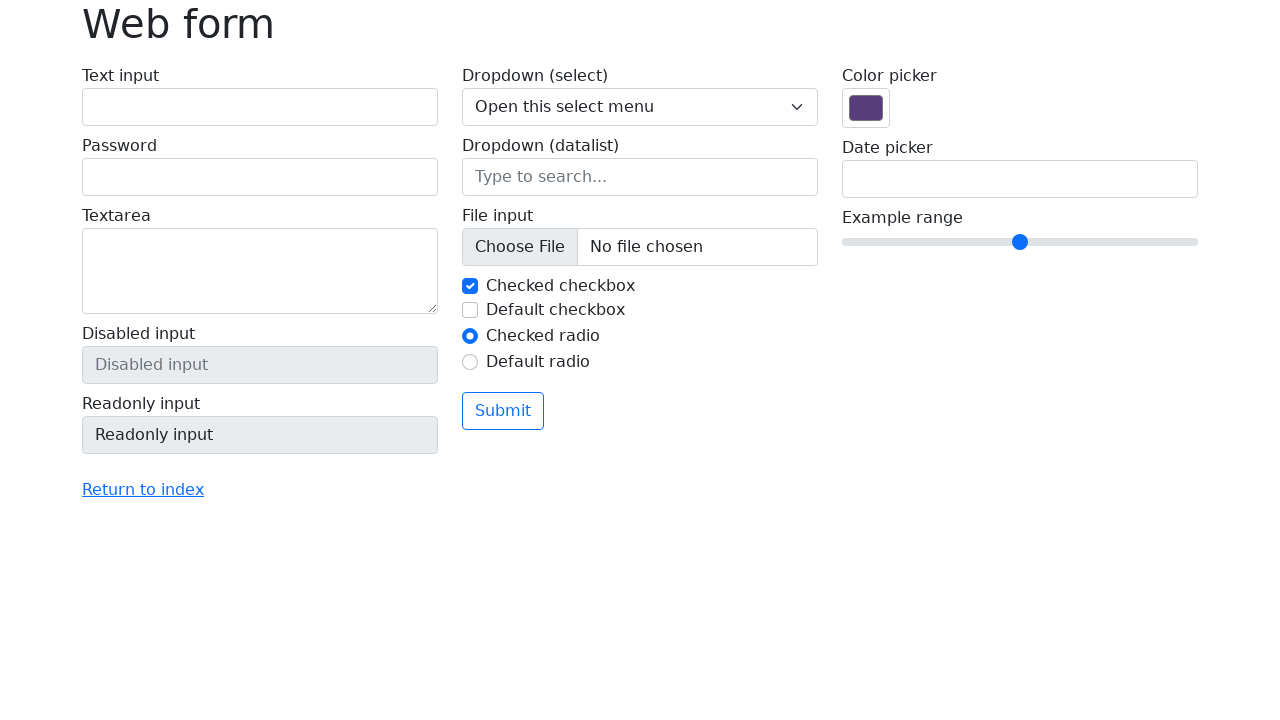

Clicked on readonly text input field at (260, 435) on input[name='my-readonly']
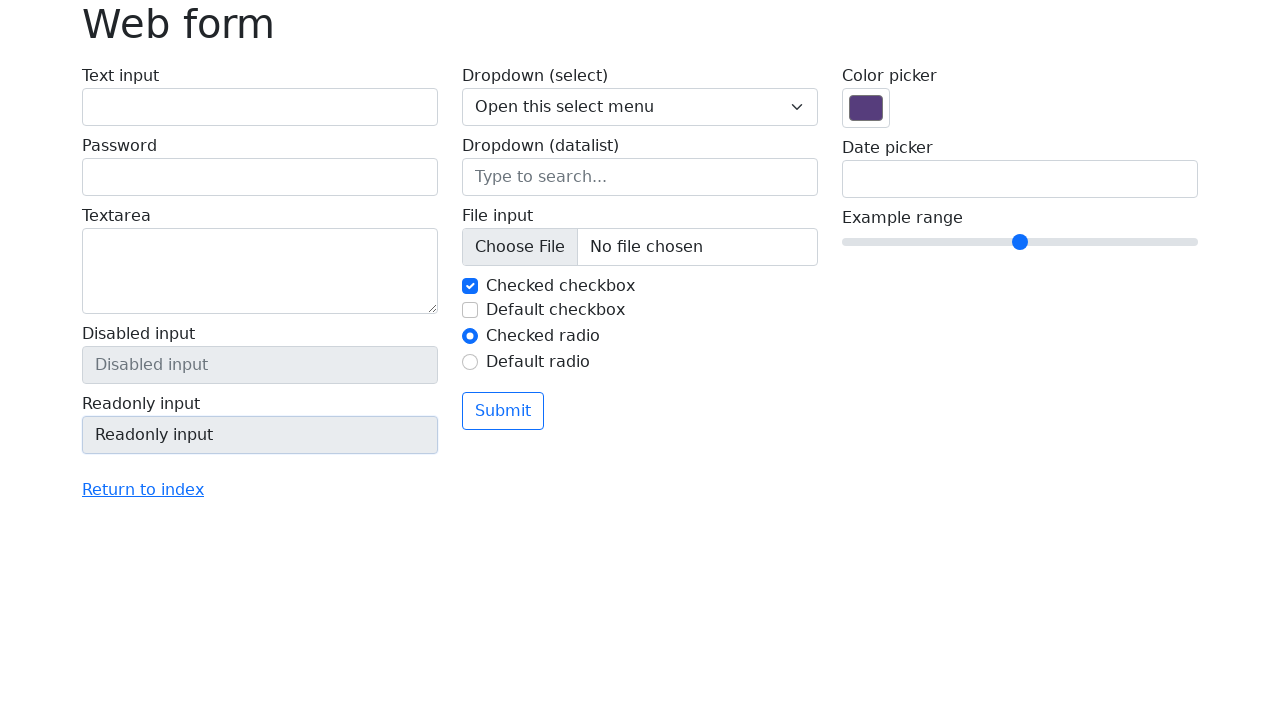

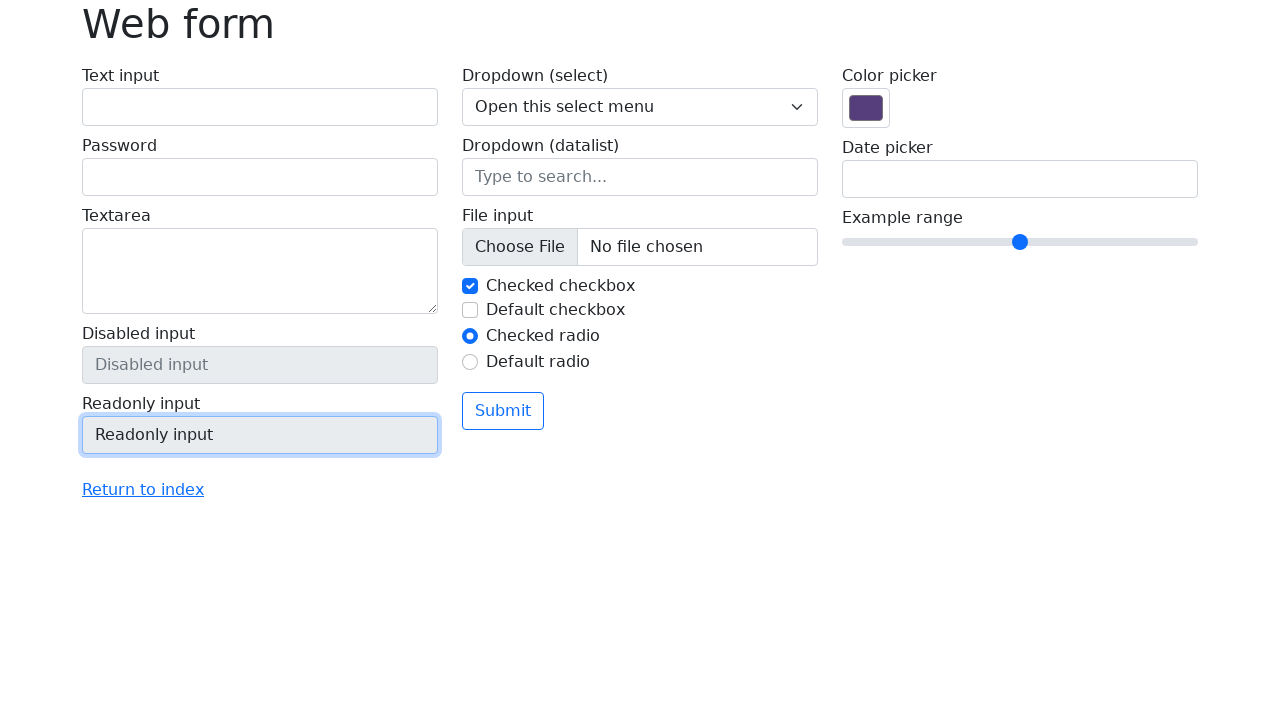